Tests navigation on ParaBank website by clicking on the Services link and then clicking on a link in the services table.

Starting URL: https://parabank.parasoft.com/parabank/index.html

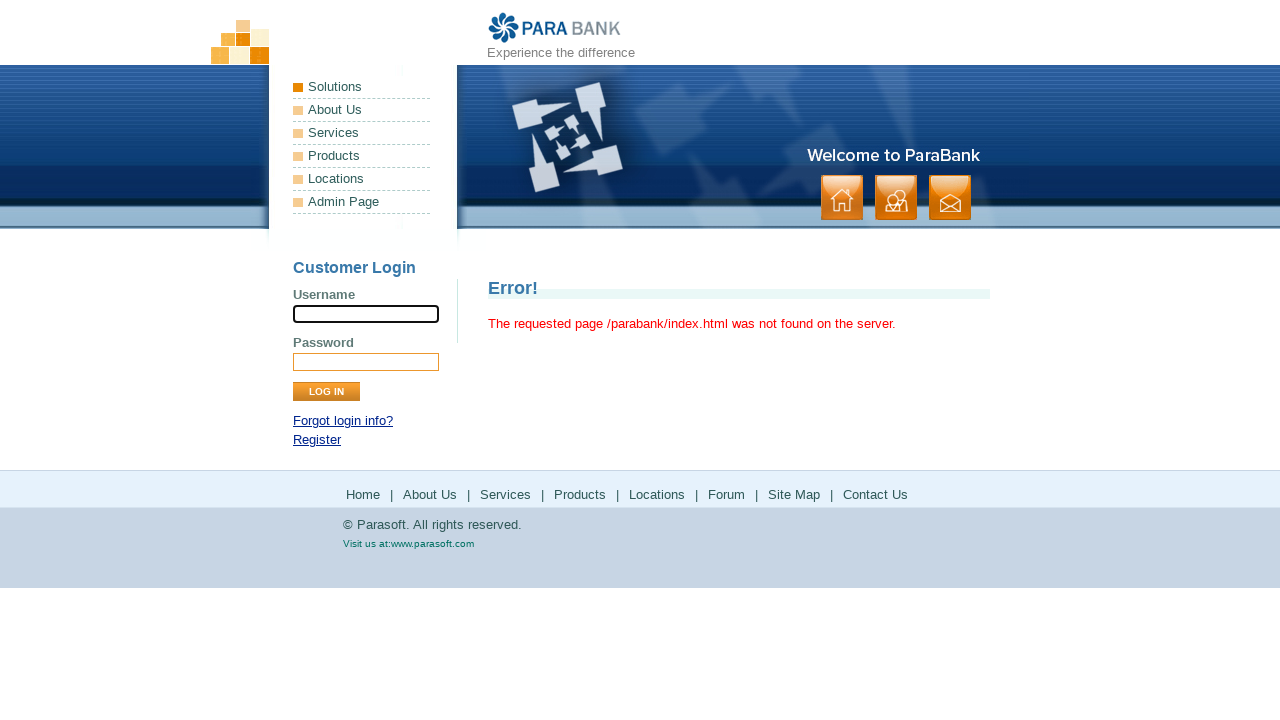

Clicked on Services link at (362, 133) on xpath=//a[text()='Services']
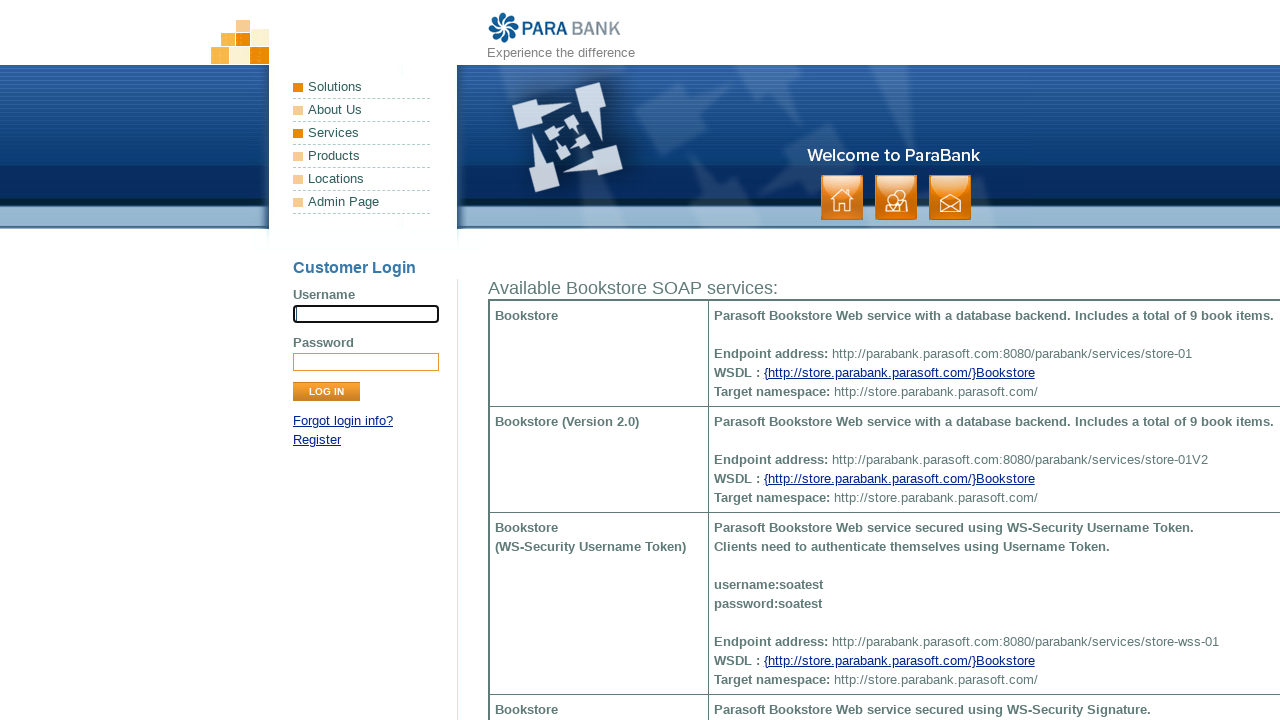

Clicked on first service link in the services table at (899, 372) on #rightPanel table:first-of-type tbody tr:first-child td:nth-child(2) a
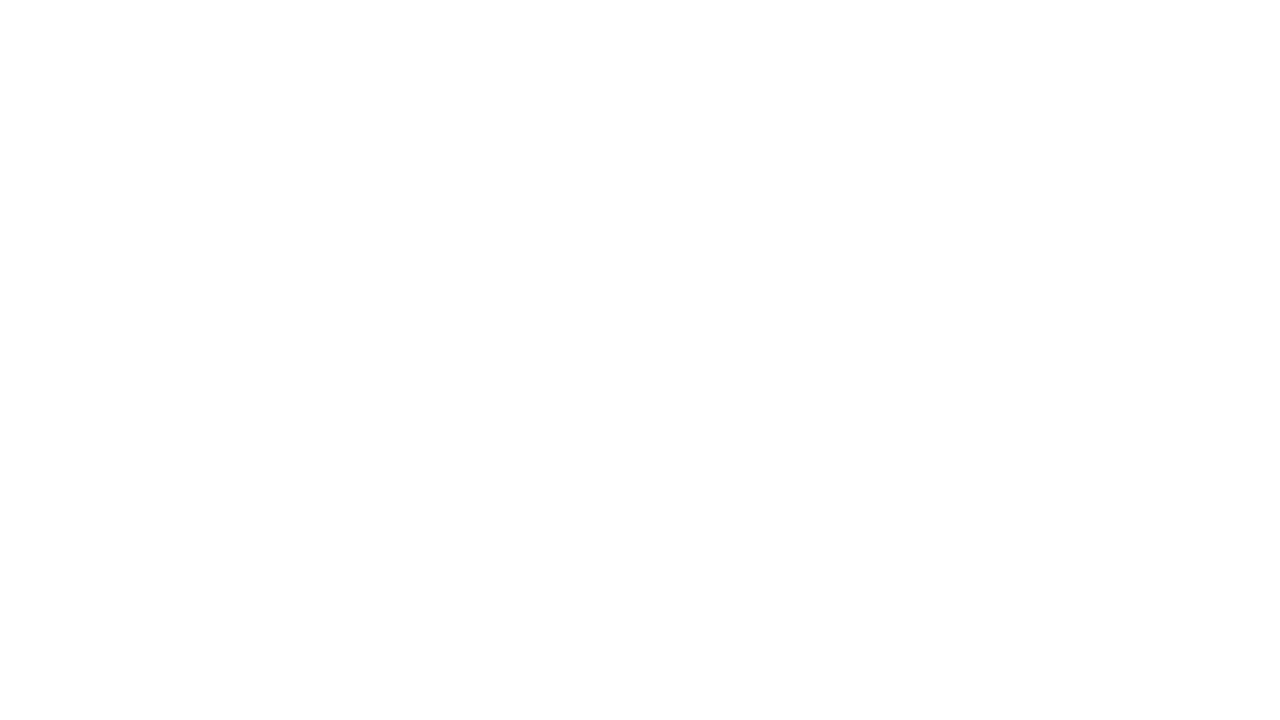

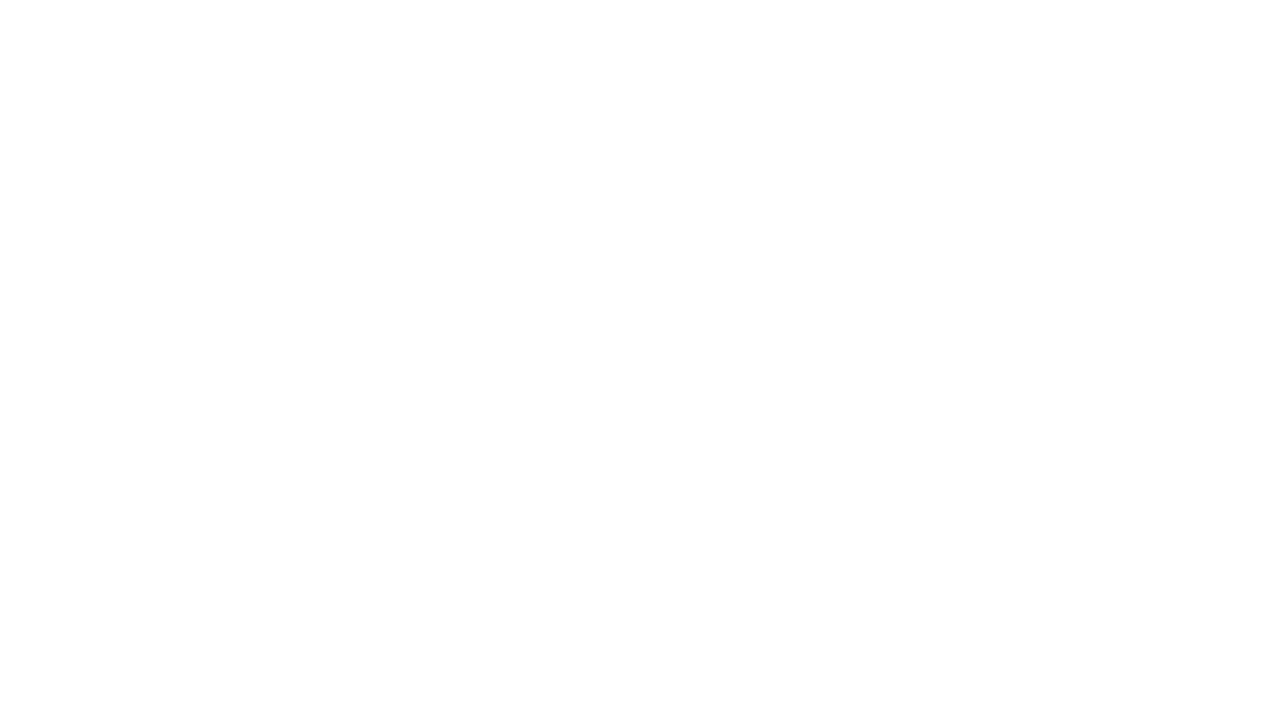